Tests navigation to the careers page by clicking the careers link in the footer and verifying the URL contains "/careers"

Starting URL: https://www.entrata.com

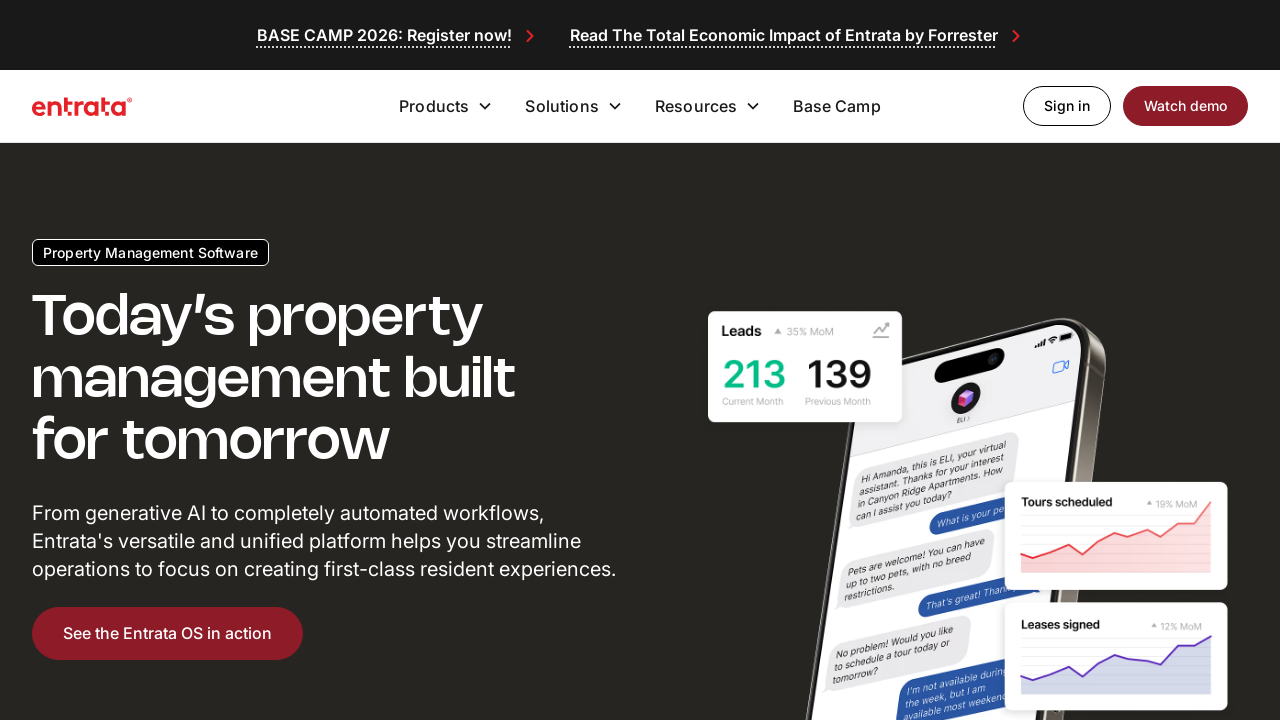

Navigated to https://www.entrata.com
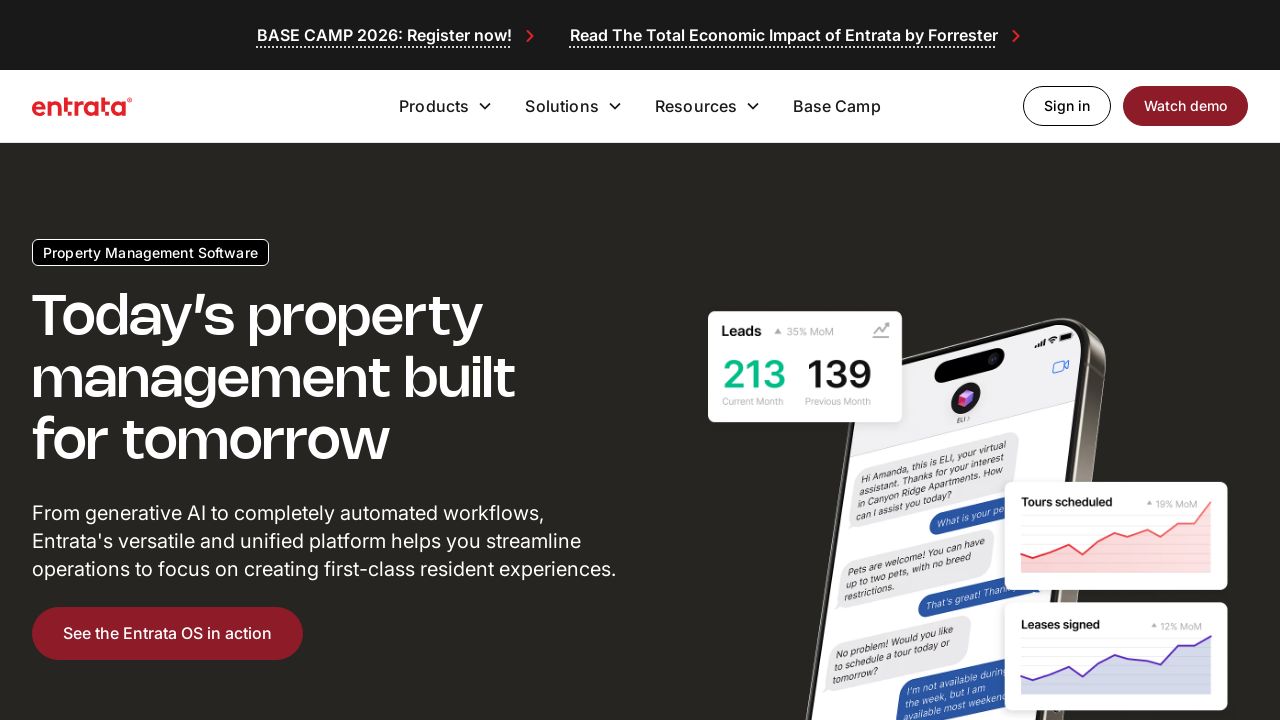

Clicked on careers link in footer at (1152, 360) on text=careers
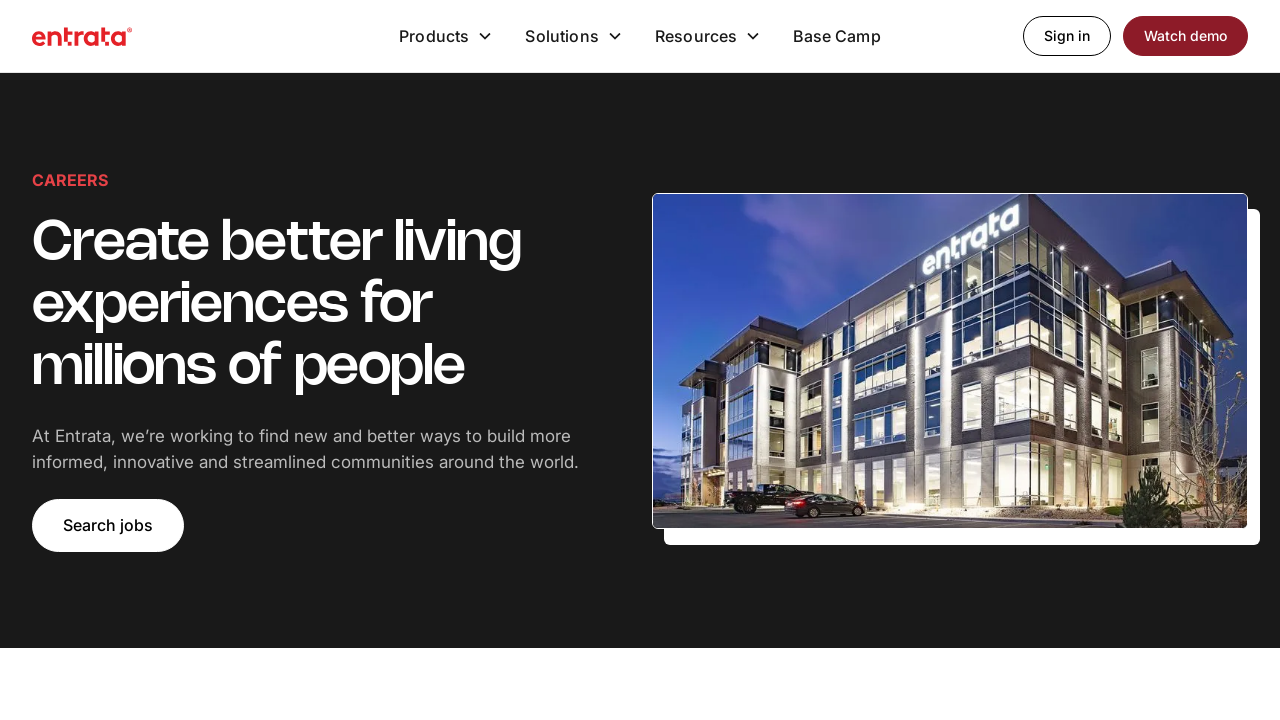

Verified navigation to careers page - URL contains /careers
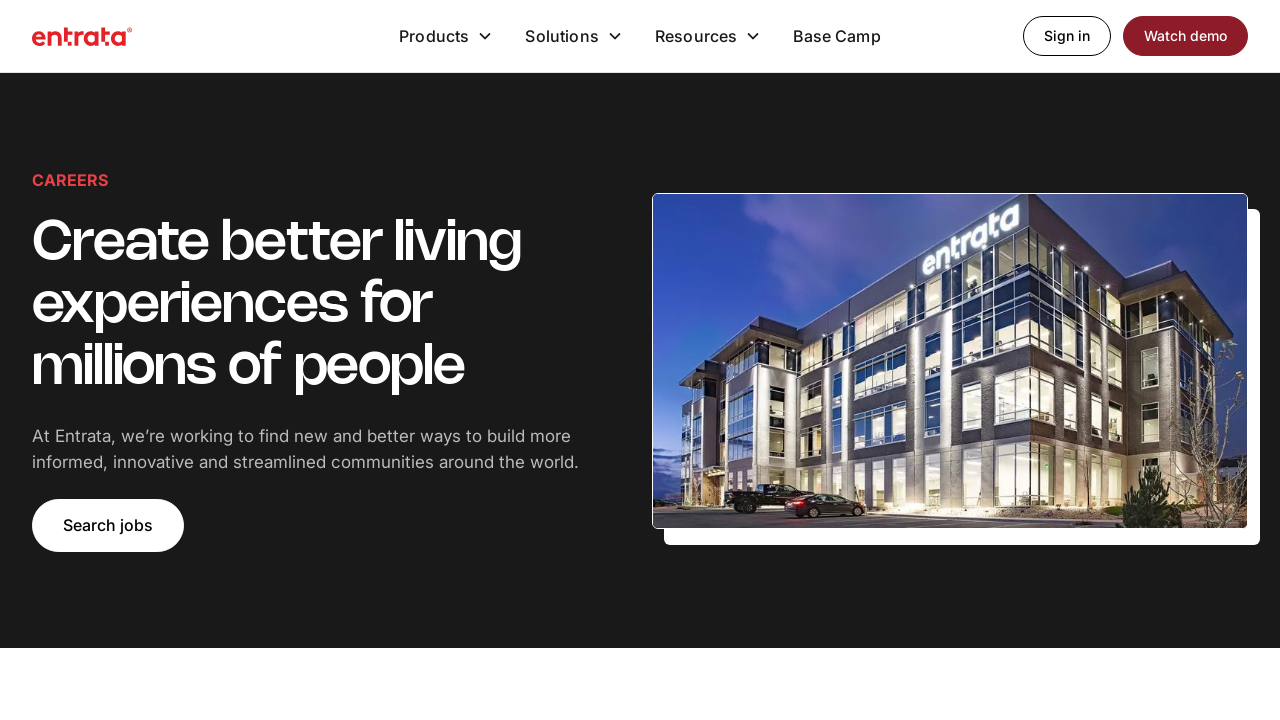

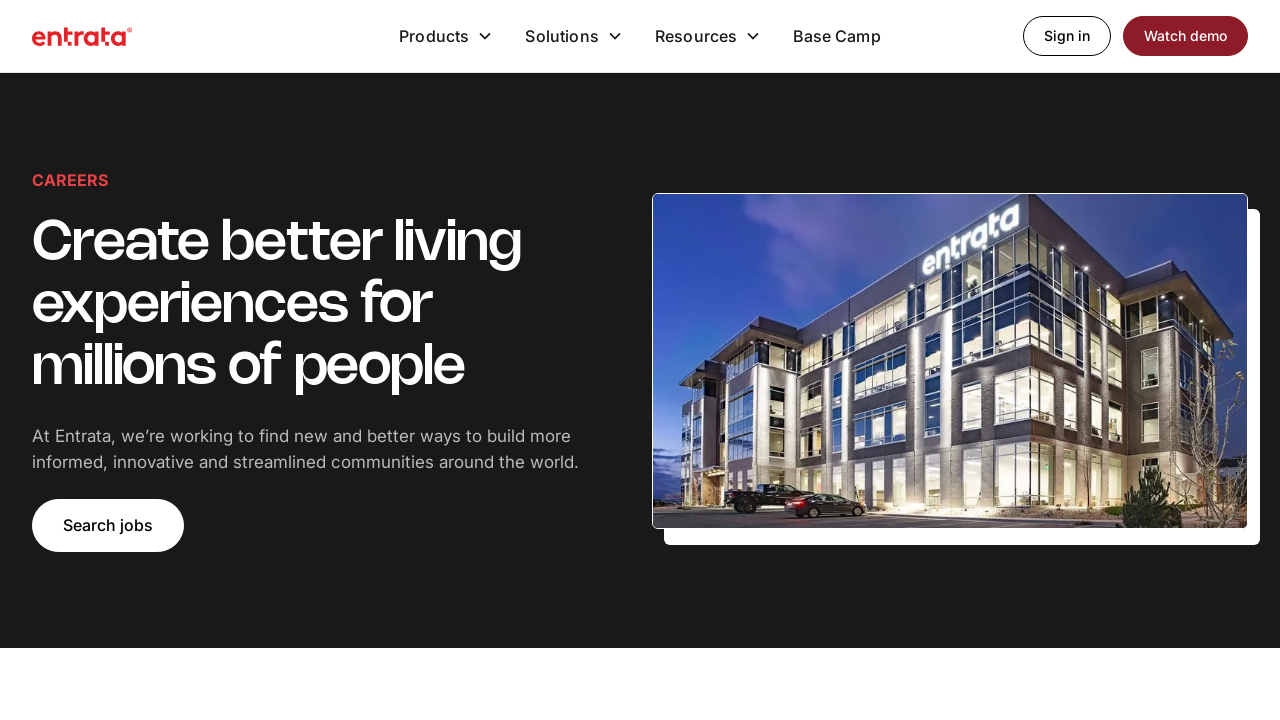